Tests that entering a number below 50 shows the error message "Number is too small"

Starting URL: https://kristinek.github.io/site/tasks/enter_a_number

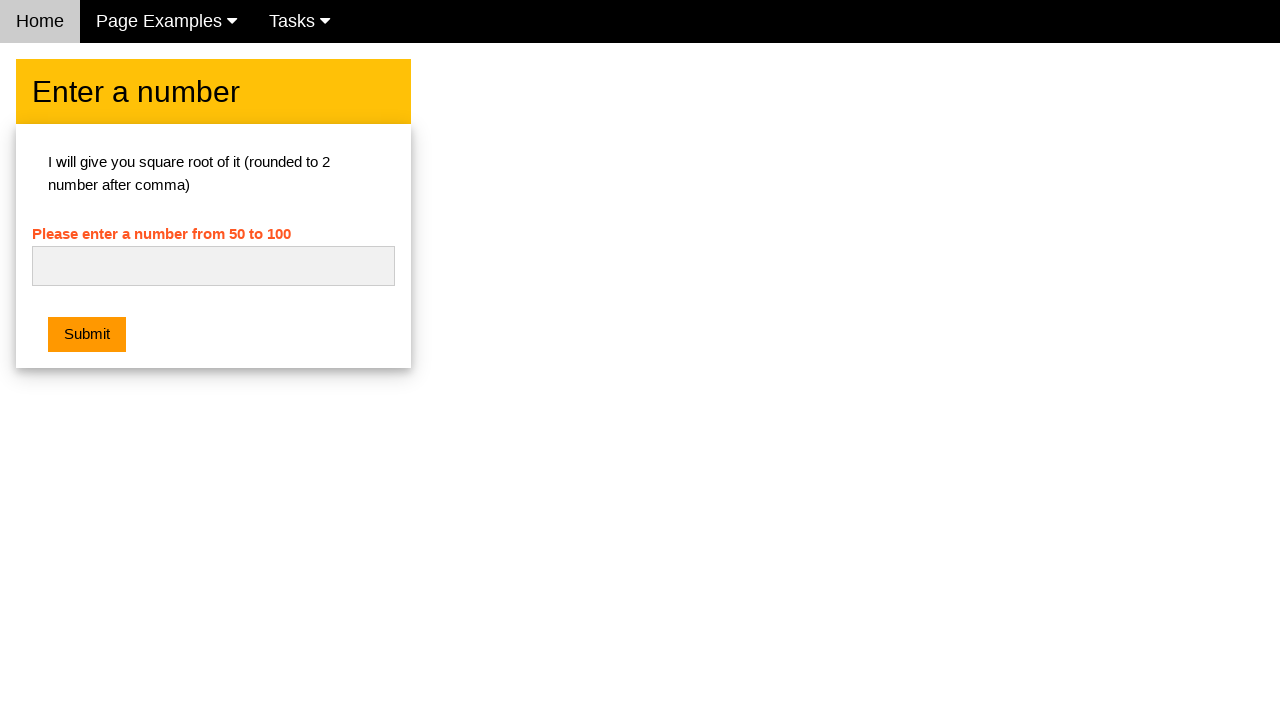

Navigated to number entry task page
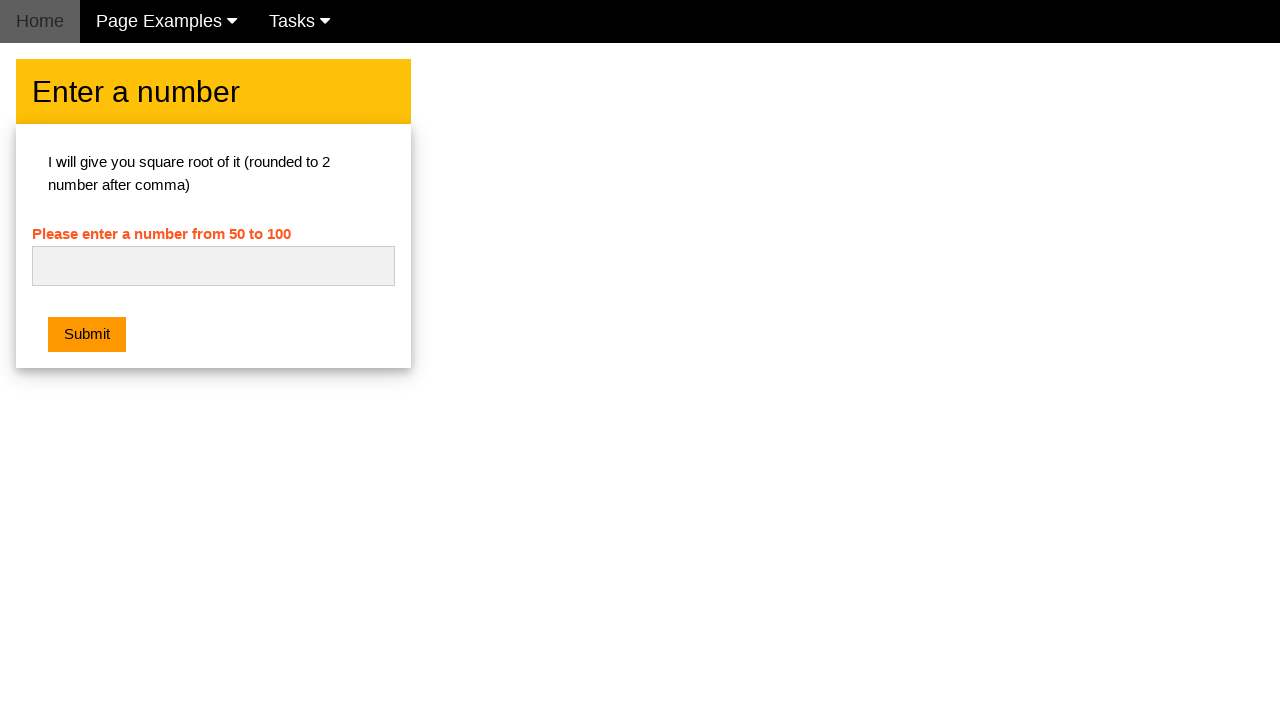

Filled number input field with '27' (below minimum of 50) on #numb
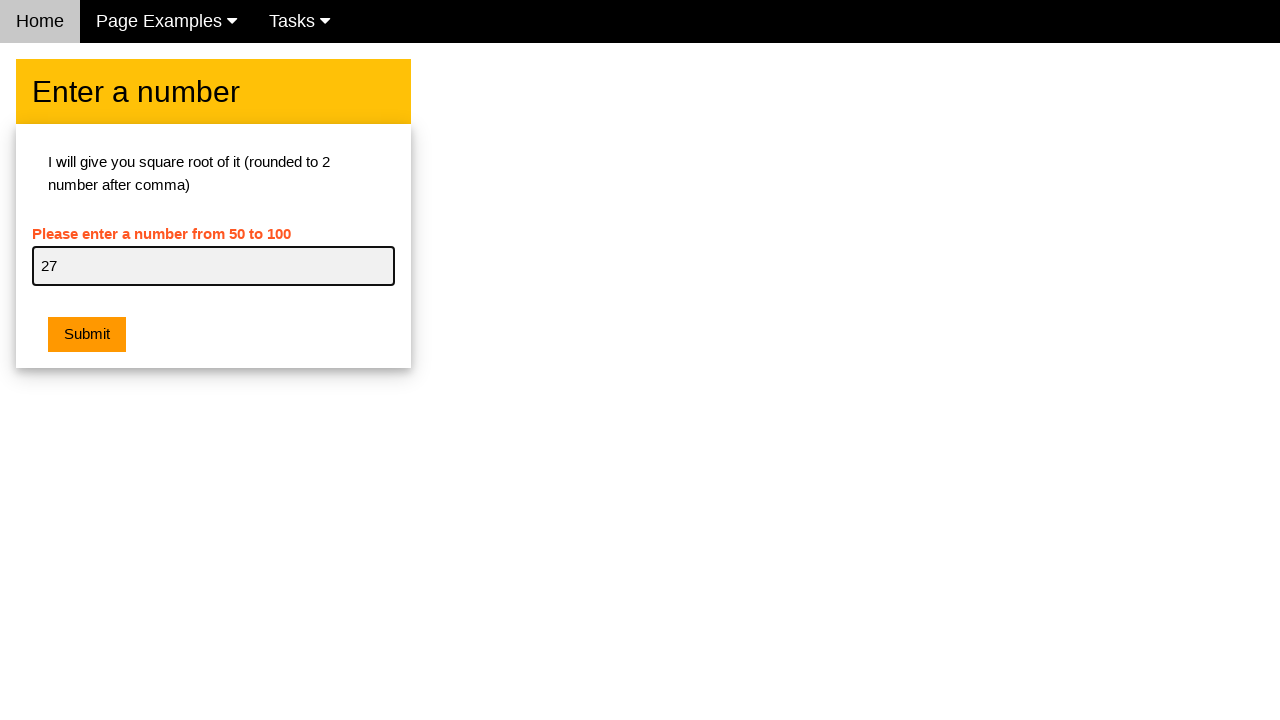

Clicked submit button at (87, 335) on .w3-btn
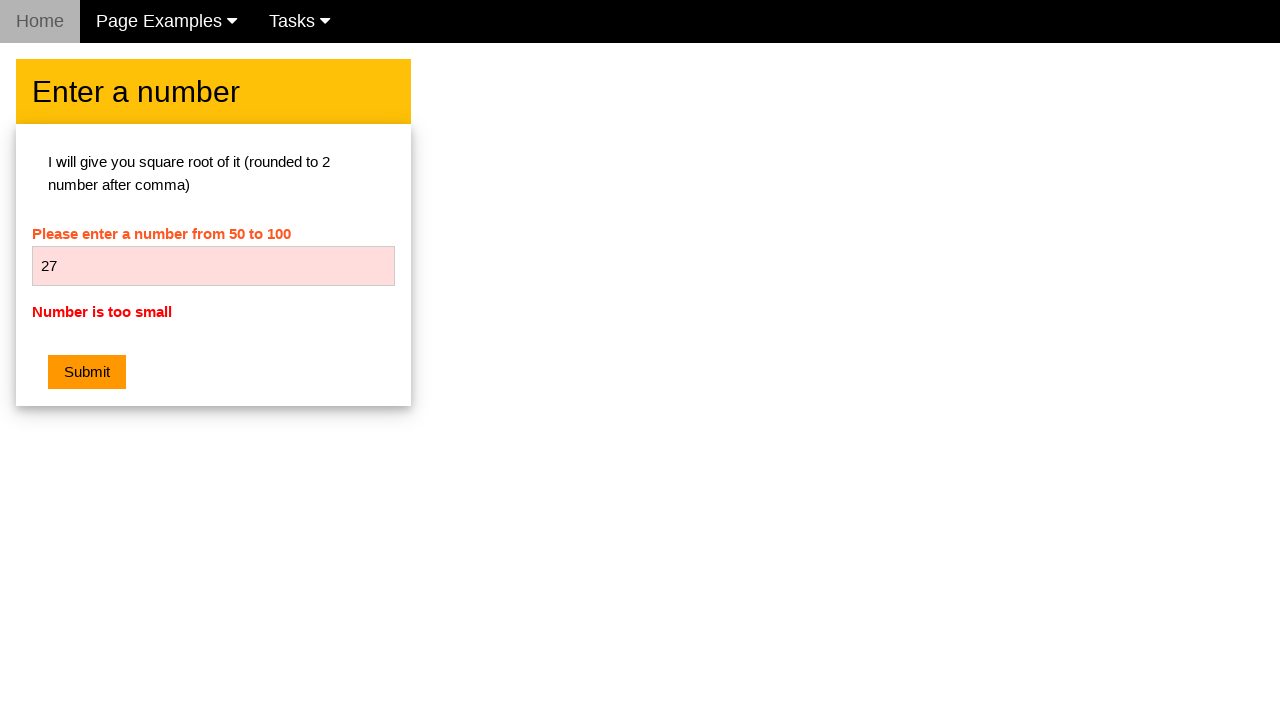

Located error message element
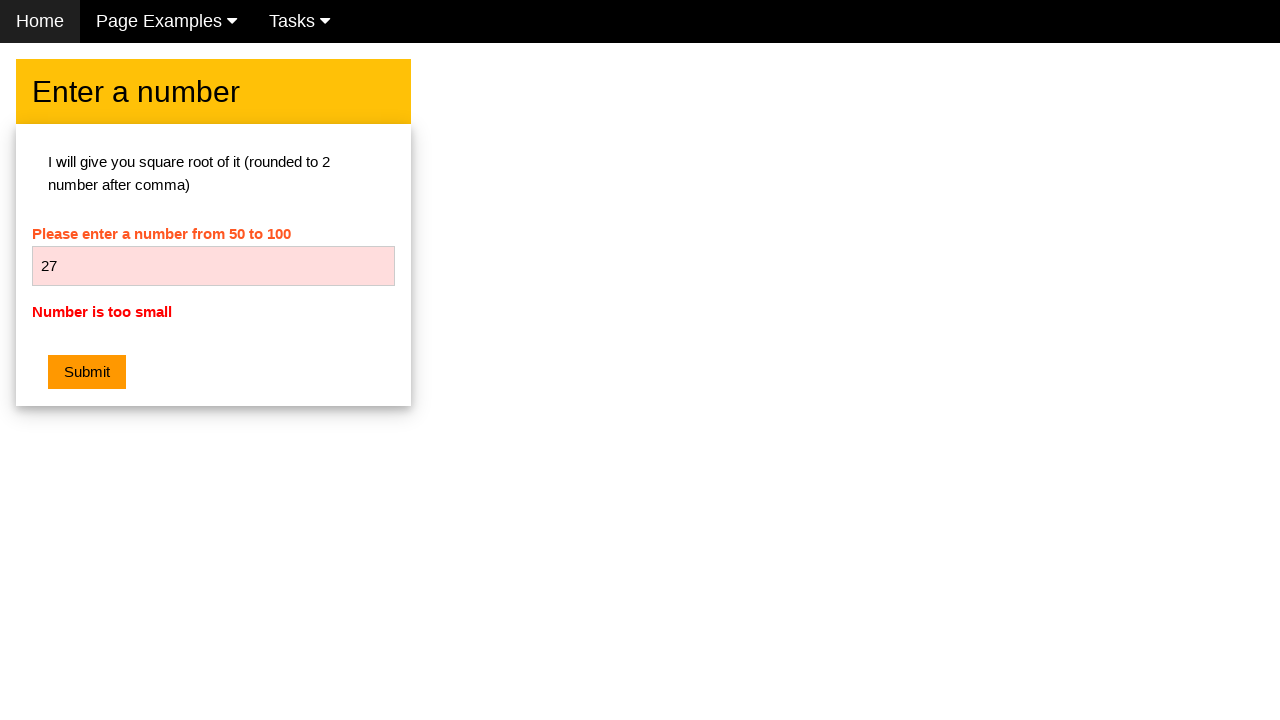

Verified error message 'Number is too small' is displayed
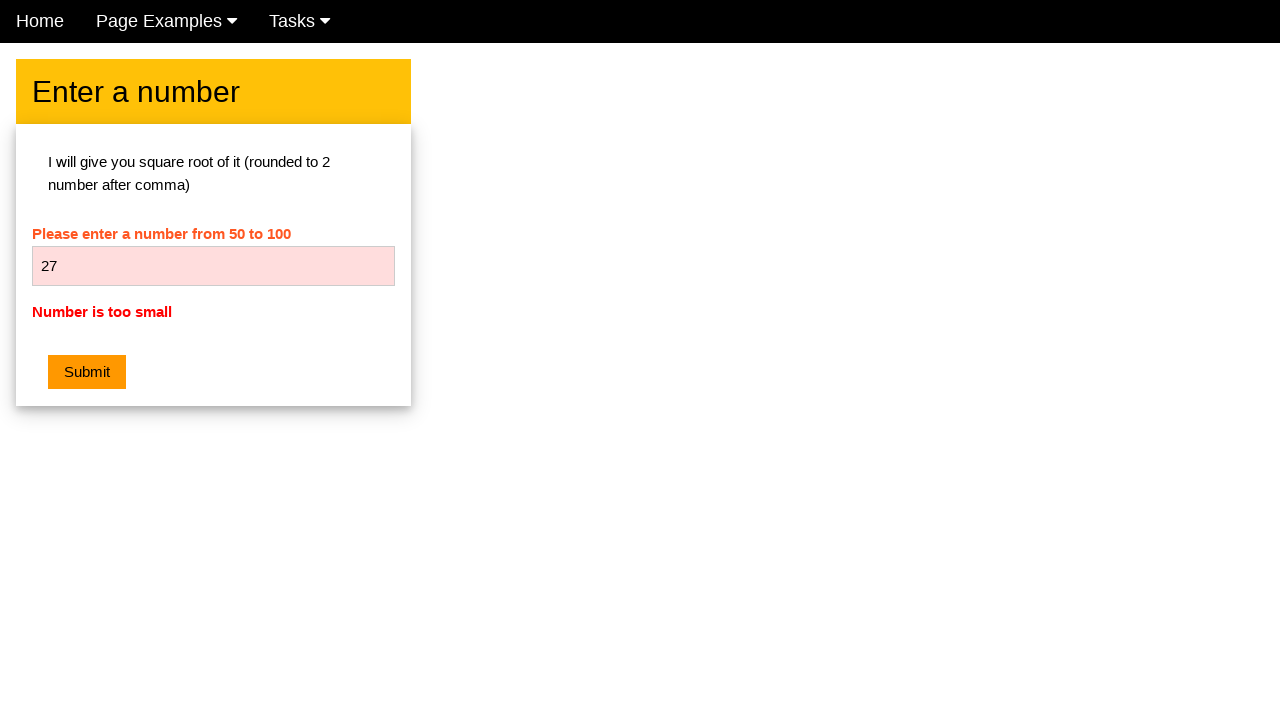

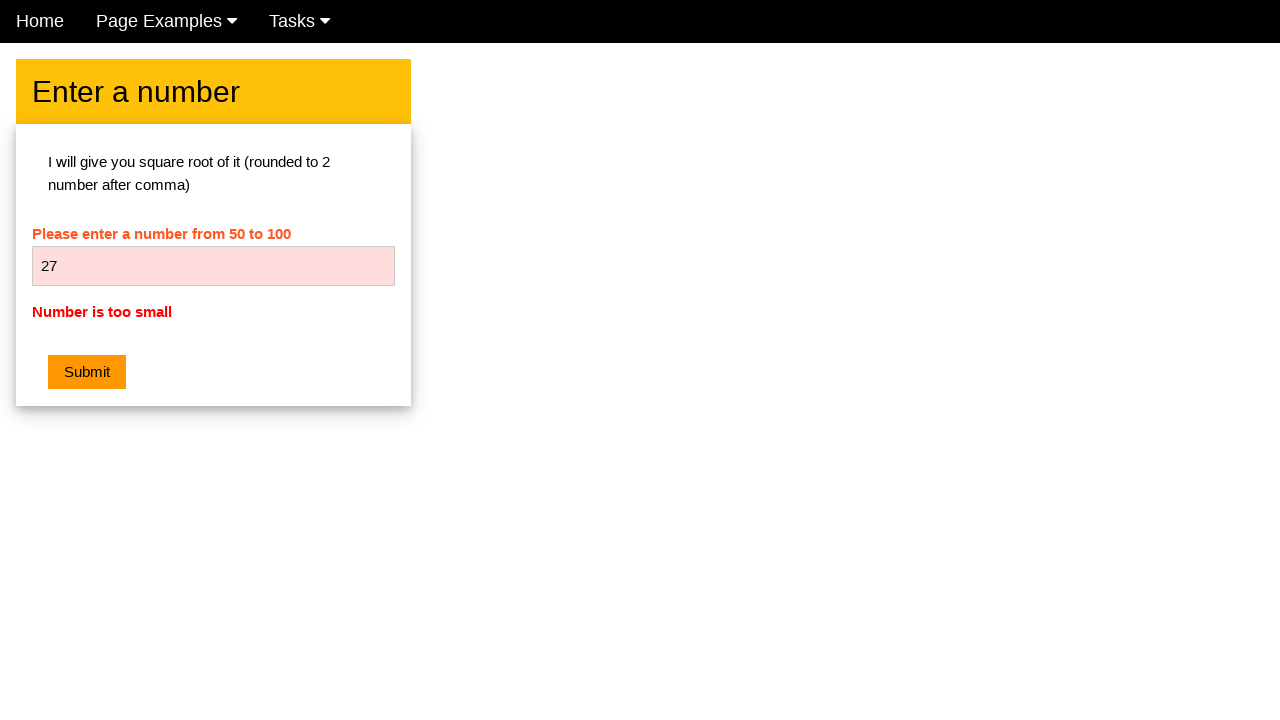